Tests FlightList.io flight search functionality by entering an origin city, selecting departure and return dates, configuring currency and budget filters, and submitting the search to verify flight results are displayed.

Starting URL: https://www.flightlist.io

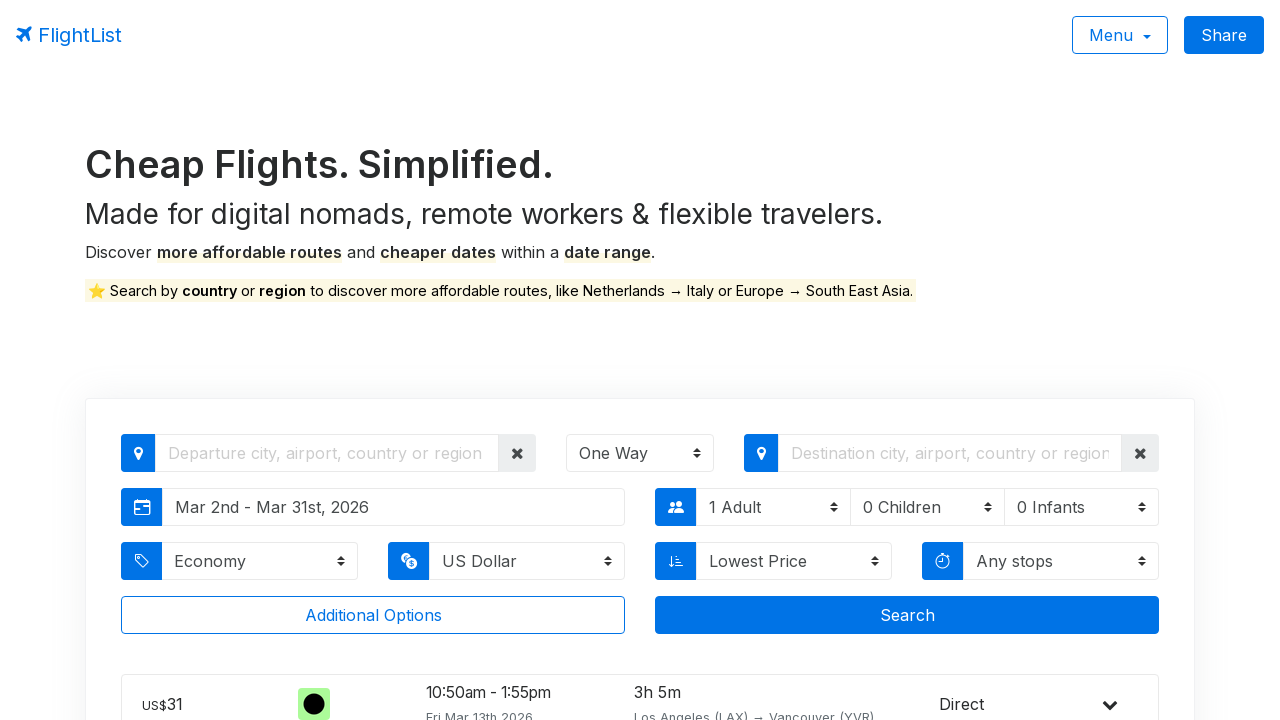

Clicked on origin city input field at (327, 453) on #from-input
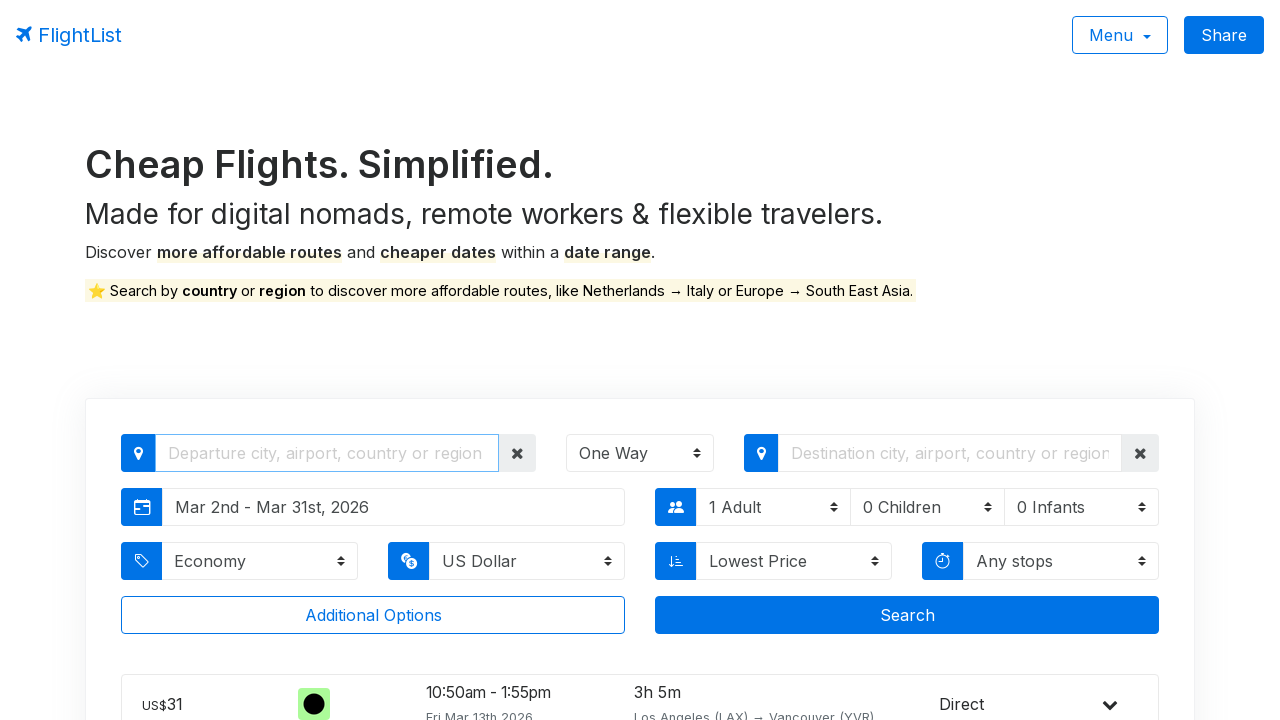

Typed 'Bucharest' in origin city field
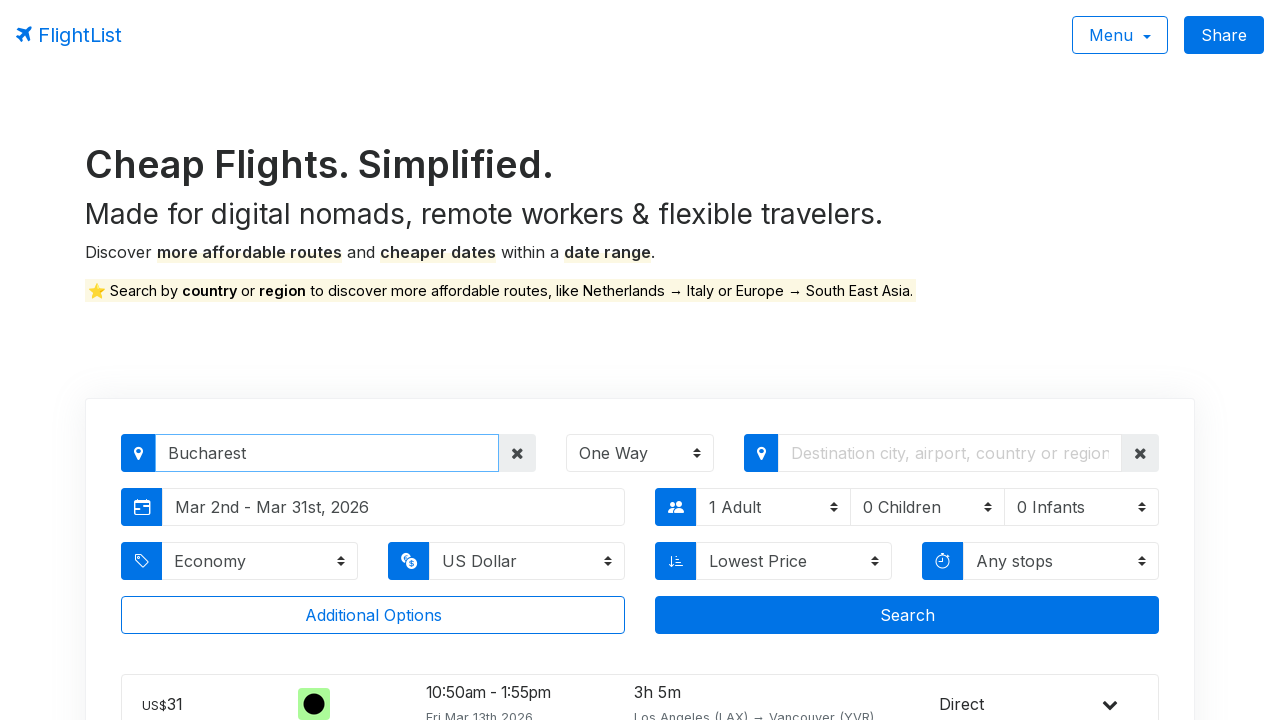

Autocomplete suggestions appeared for Bucharest
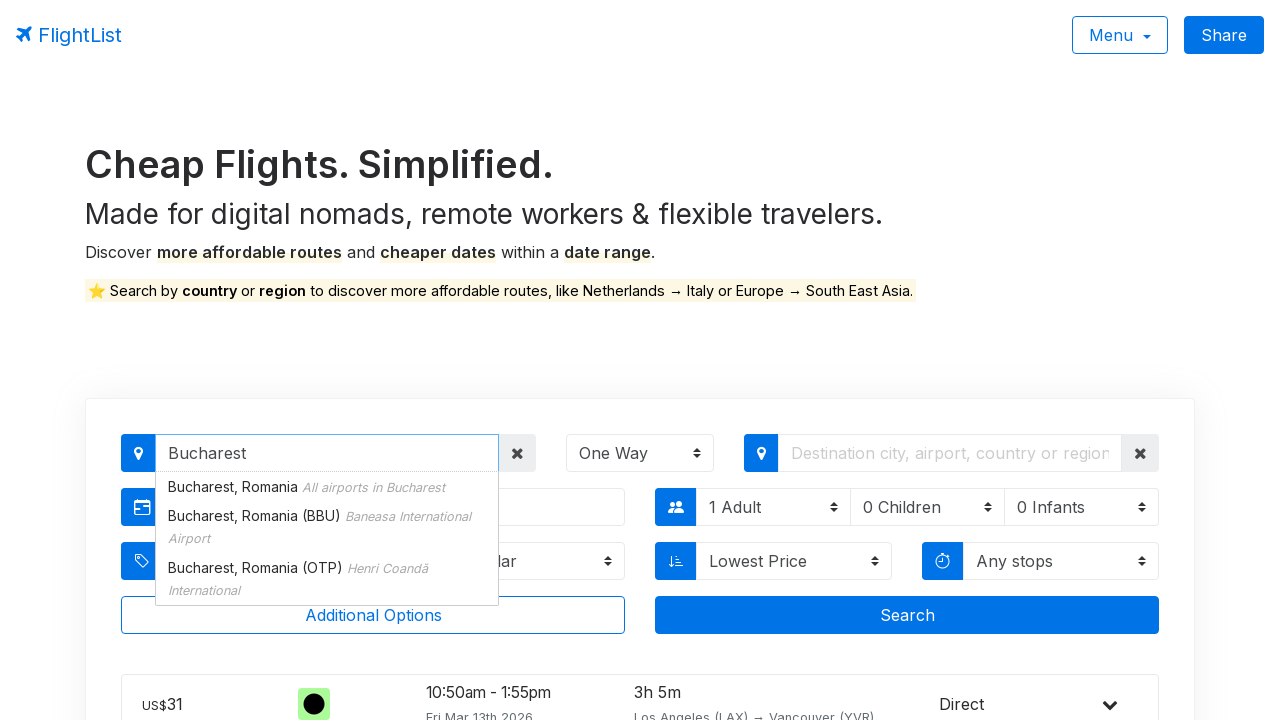

Selected first autocomplete suggestion for origin city at (327, 487) on .easy-autocomplete-container .eac-item >> nth=0
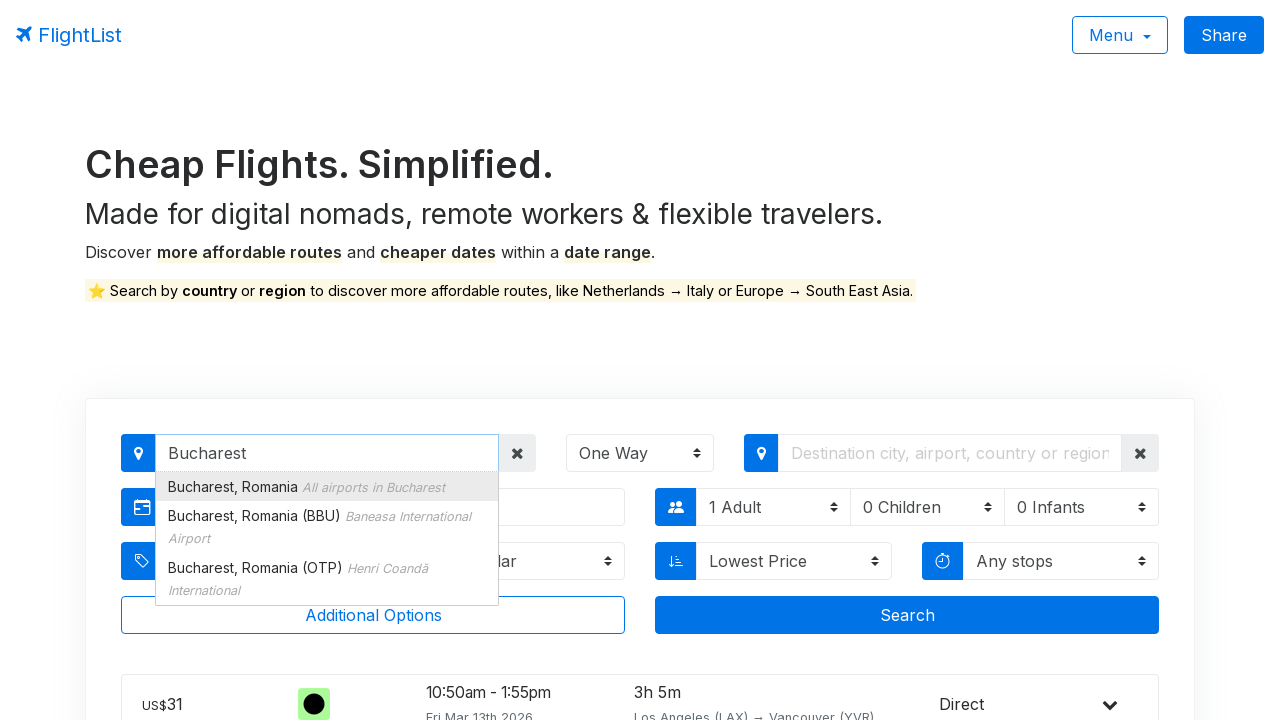

Clicked on date range picker at (394, 507) on #deprange
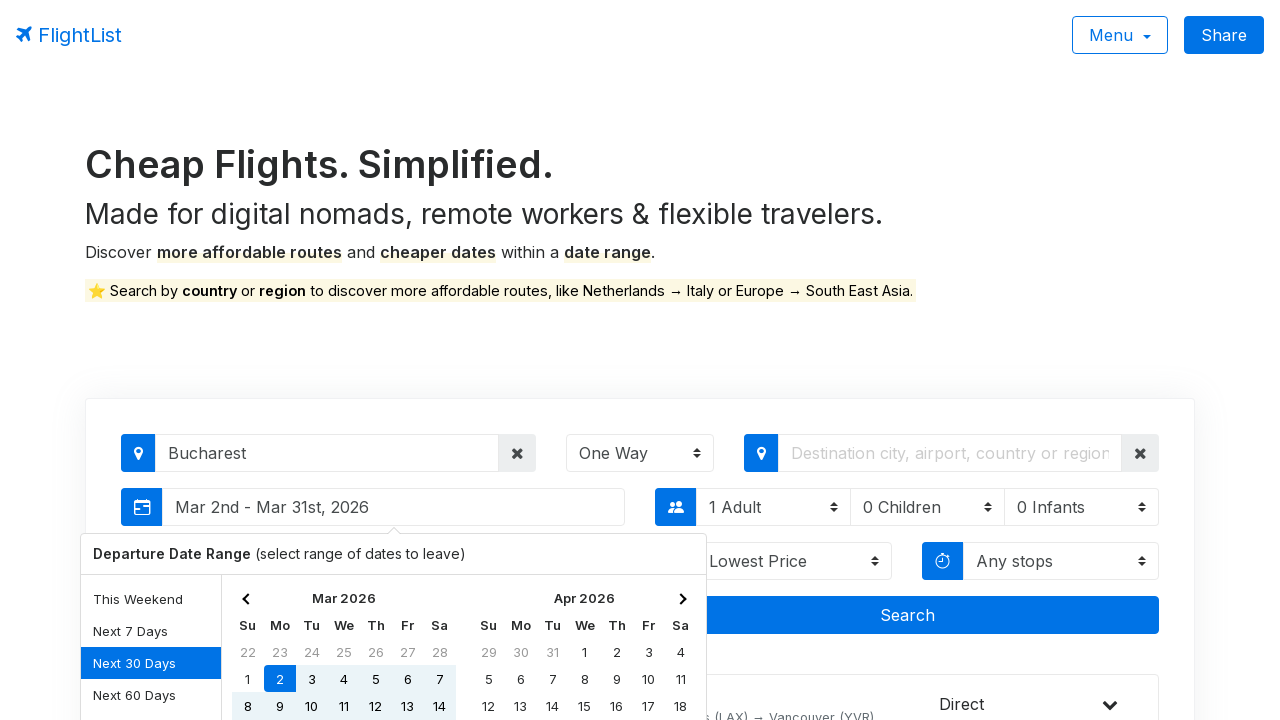

Date range picker dialog opened
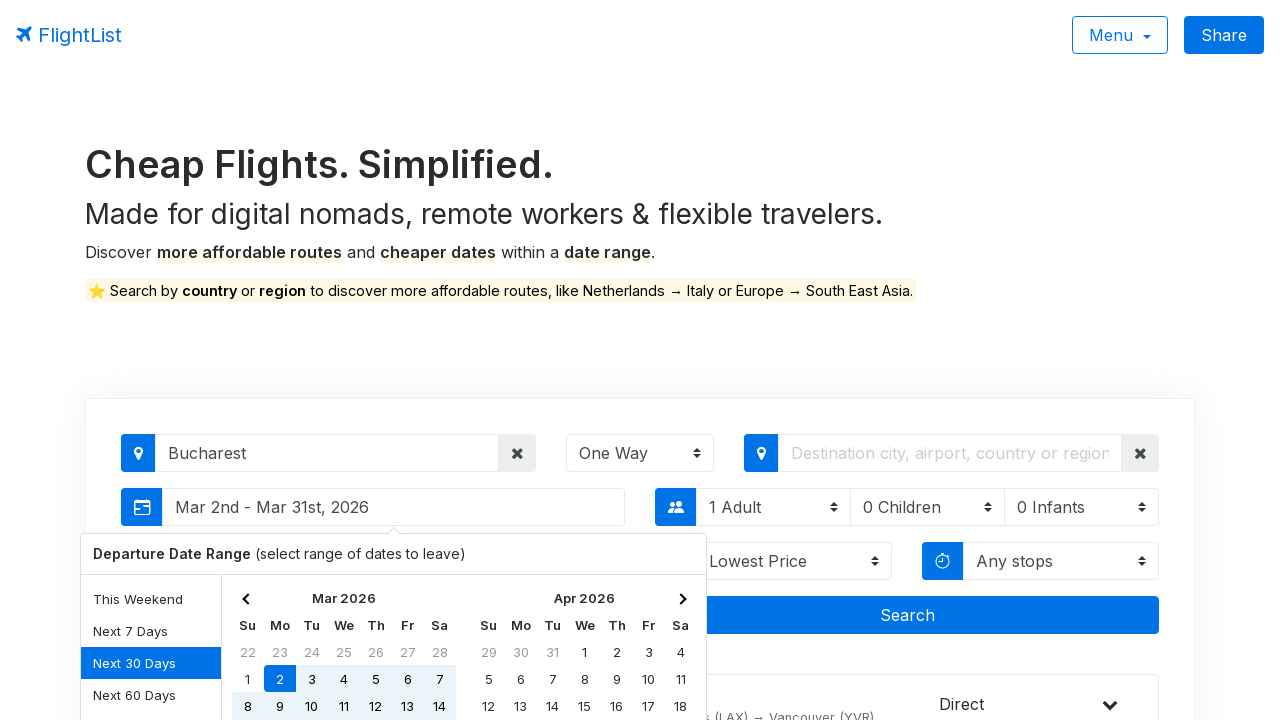

Selected departure date (10th) at (648, 679) on td:has-text("10") >> nth=1
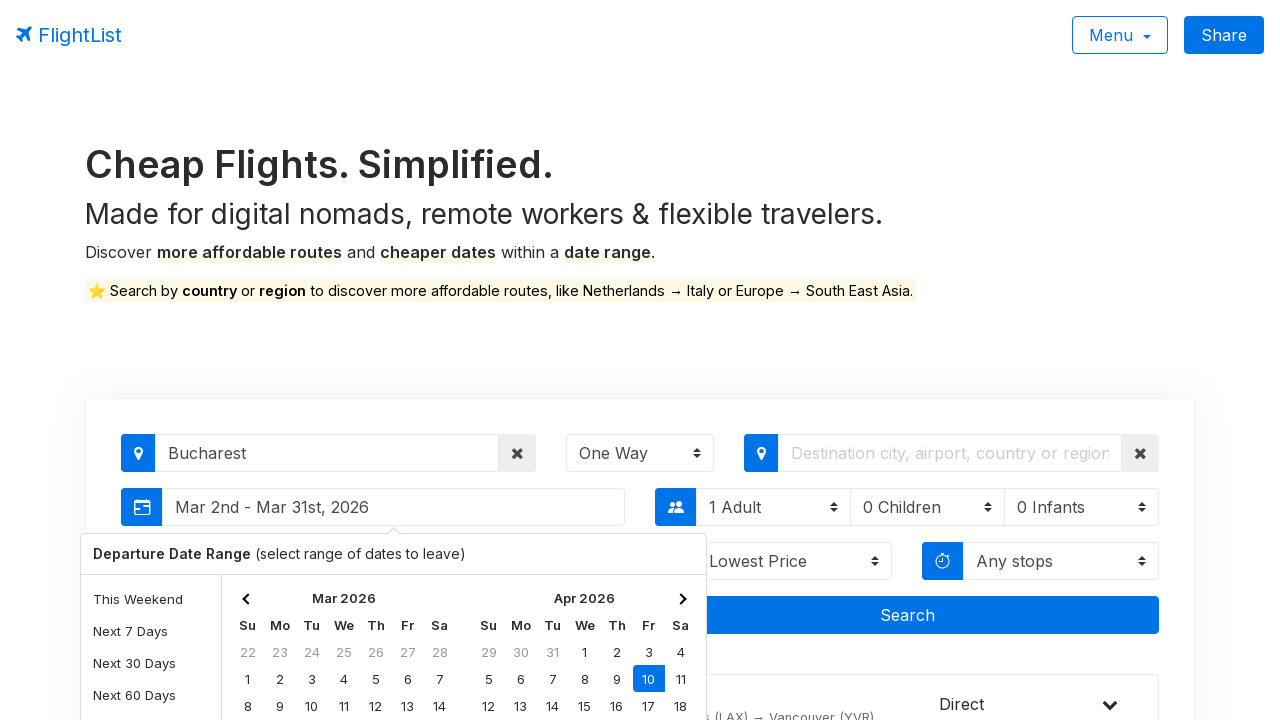

Selected return date (12th) at (488, 706) on td:has-text("12") >> nth=1
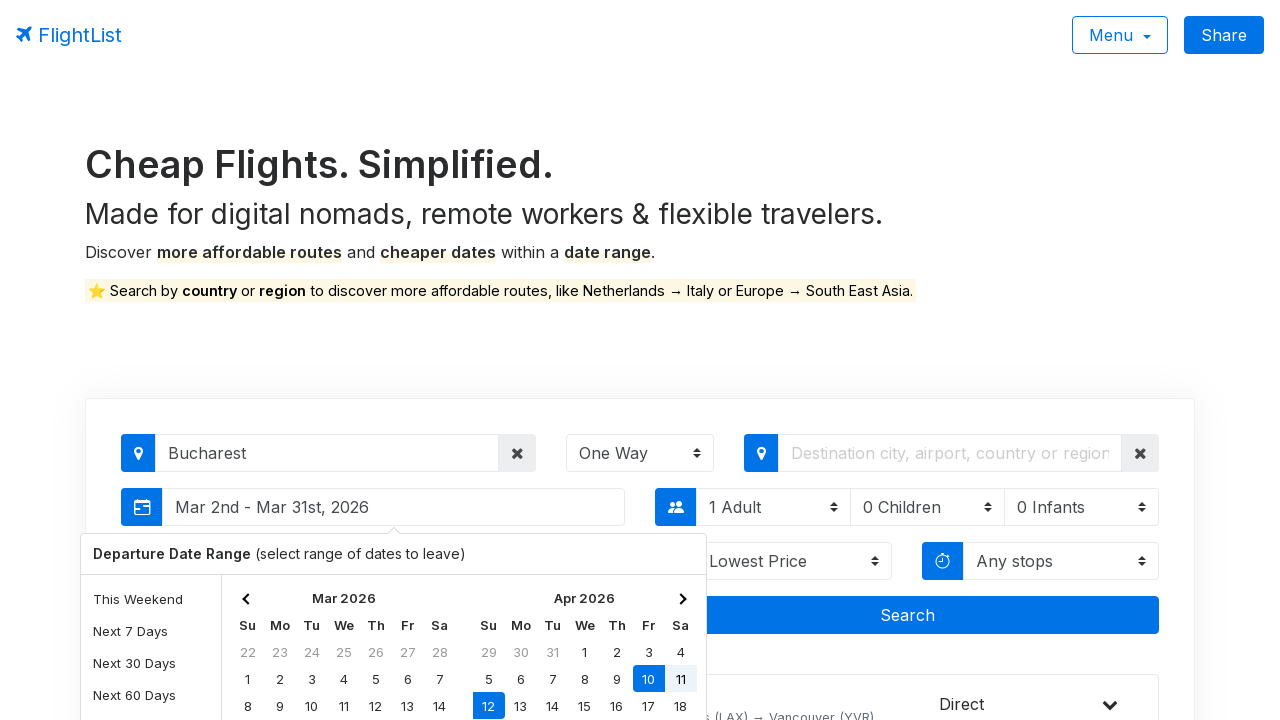

Applied date selection at (658, 361) on .applyBtn:enabled
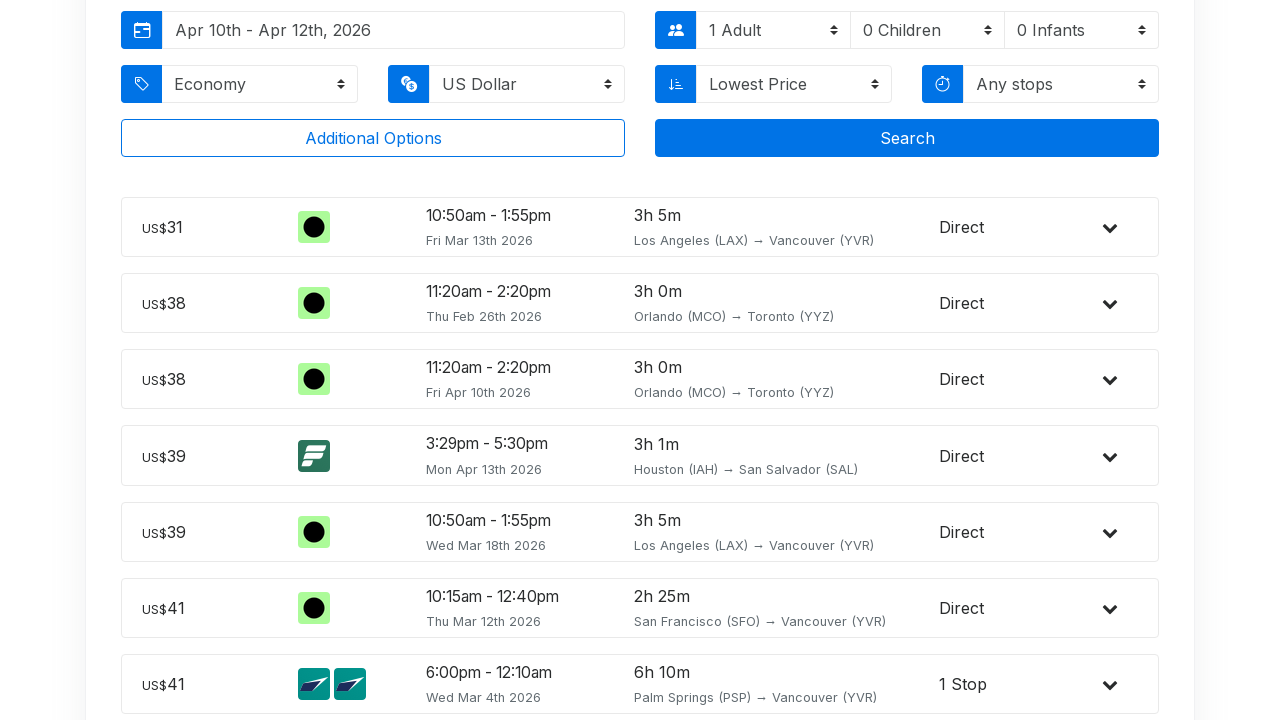

Selected USD as currency on #currency
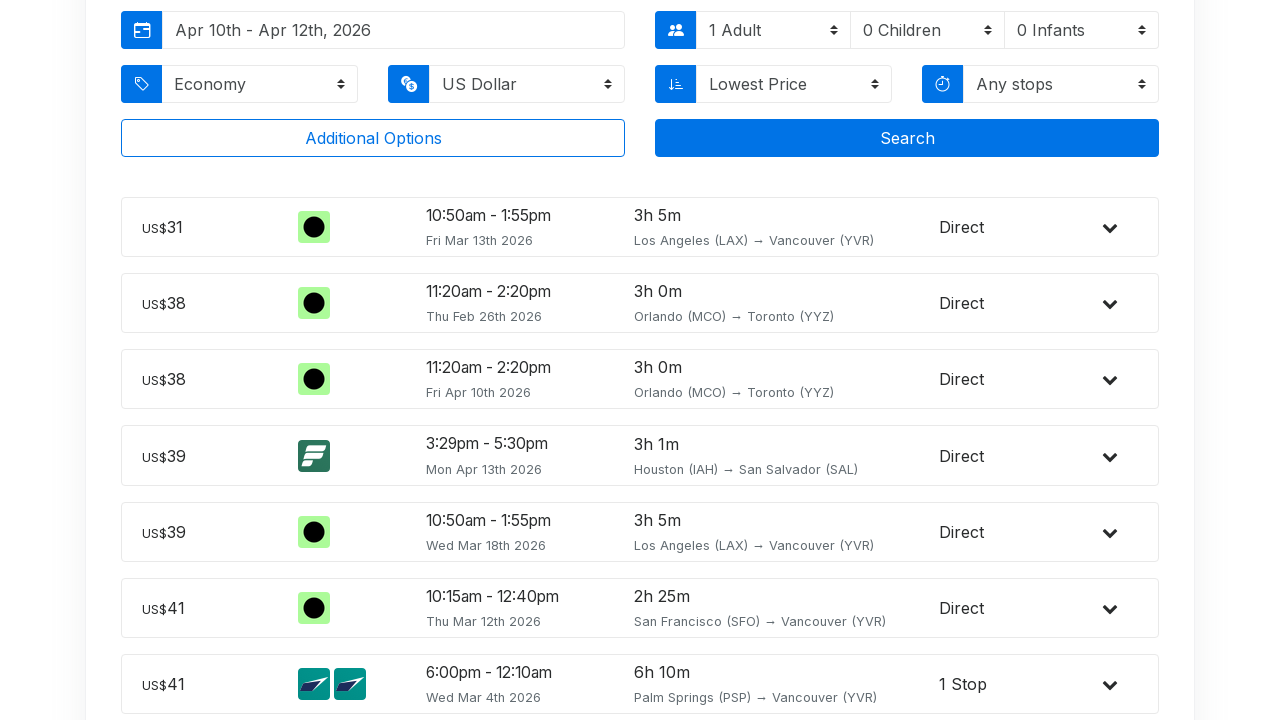

Clicked Additional Options button at (373, 138) on button:has-text("Additional Options")
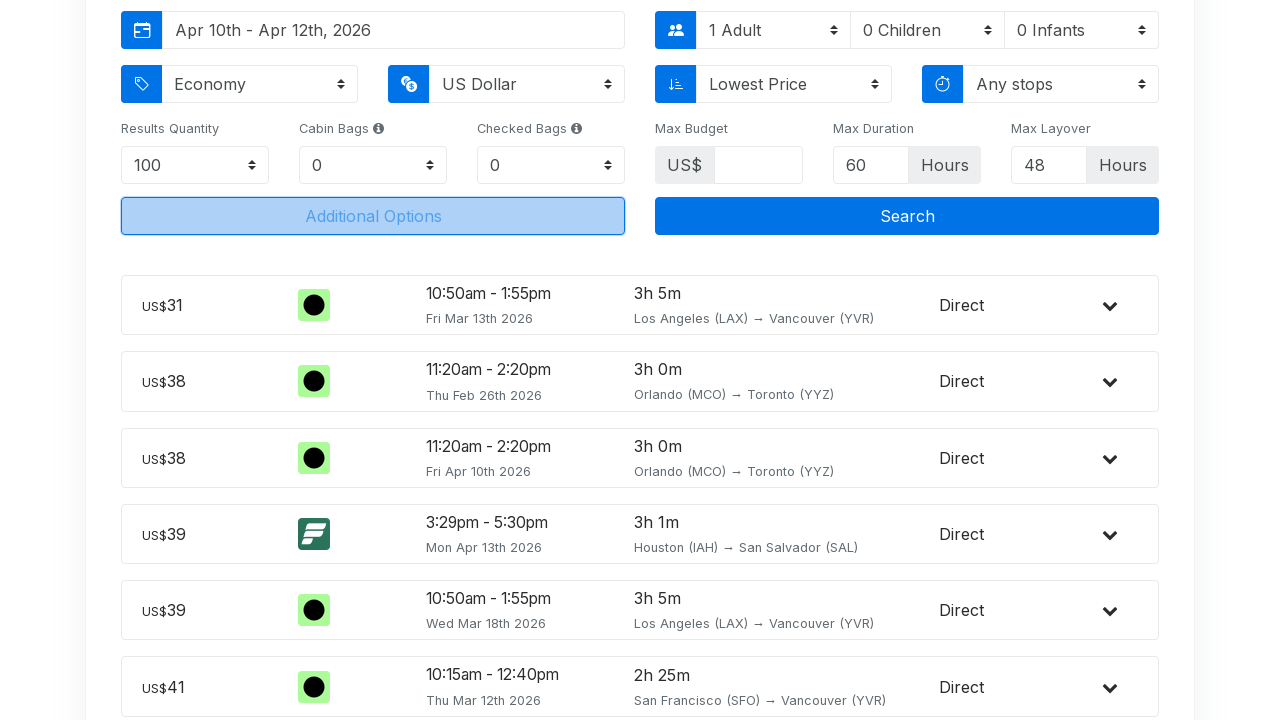

Additional options panel loaded
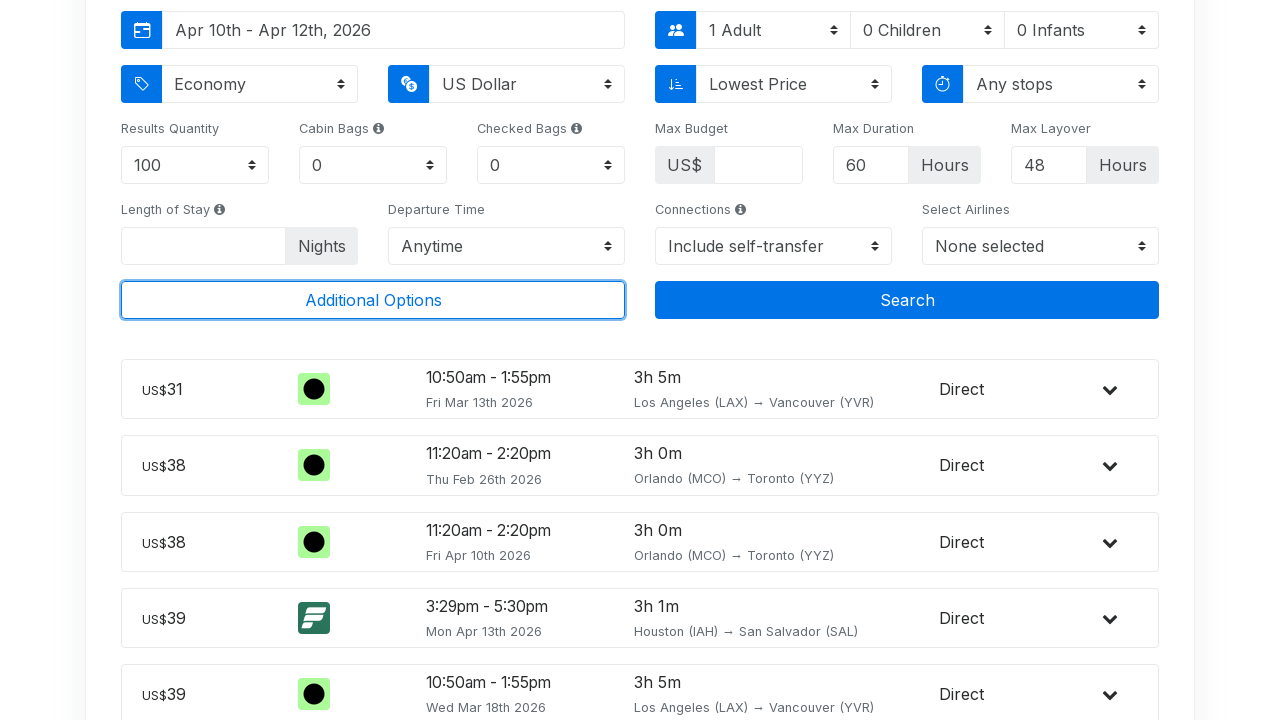

Set max results limit to 25 on #limit
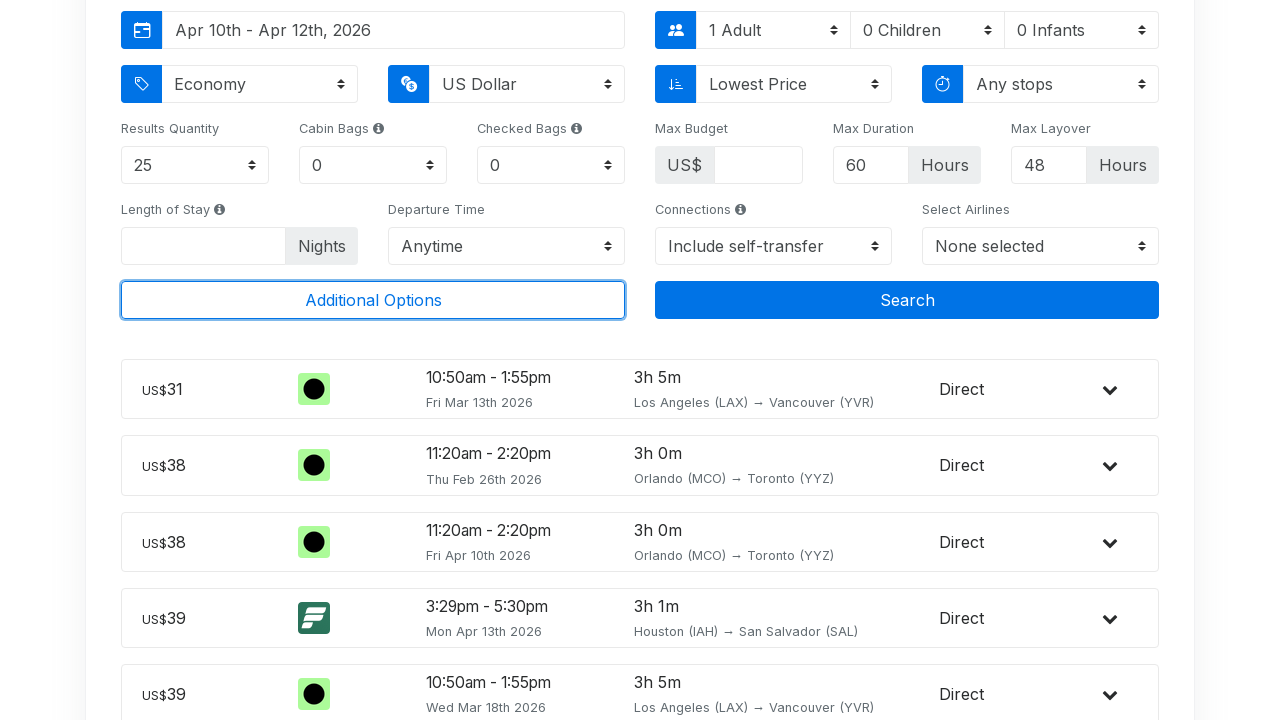

Set budget filter to 27 on #budget
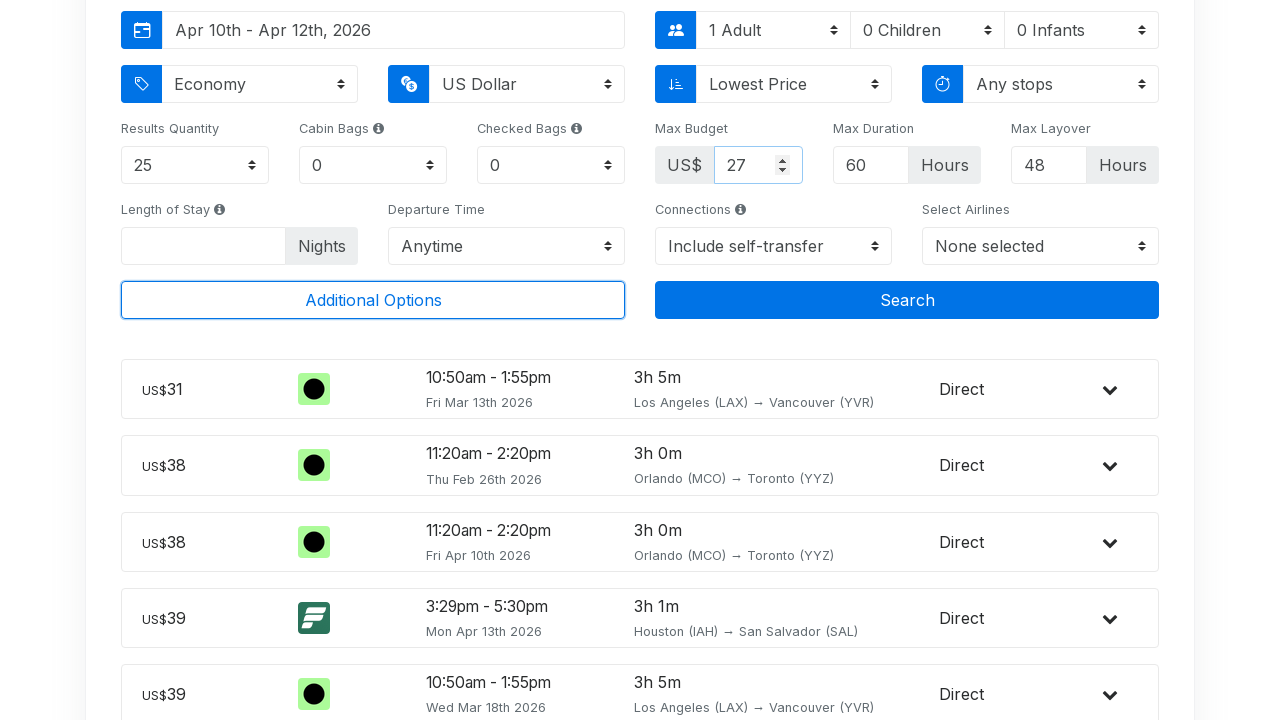

Submitted flight search at (907, 300) on #submit
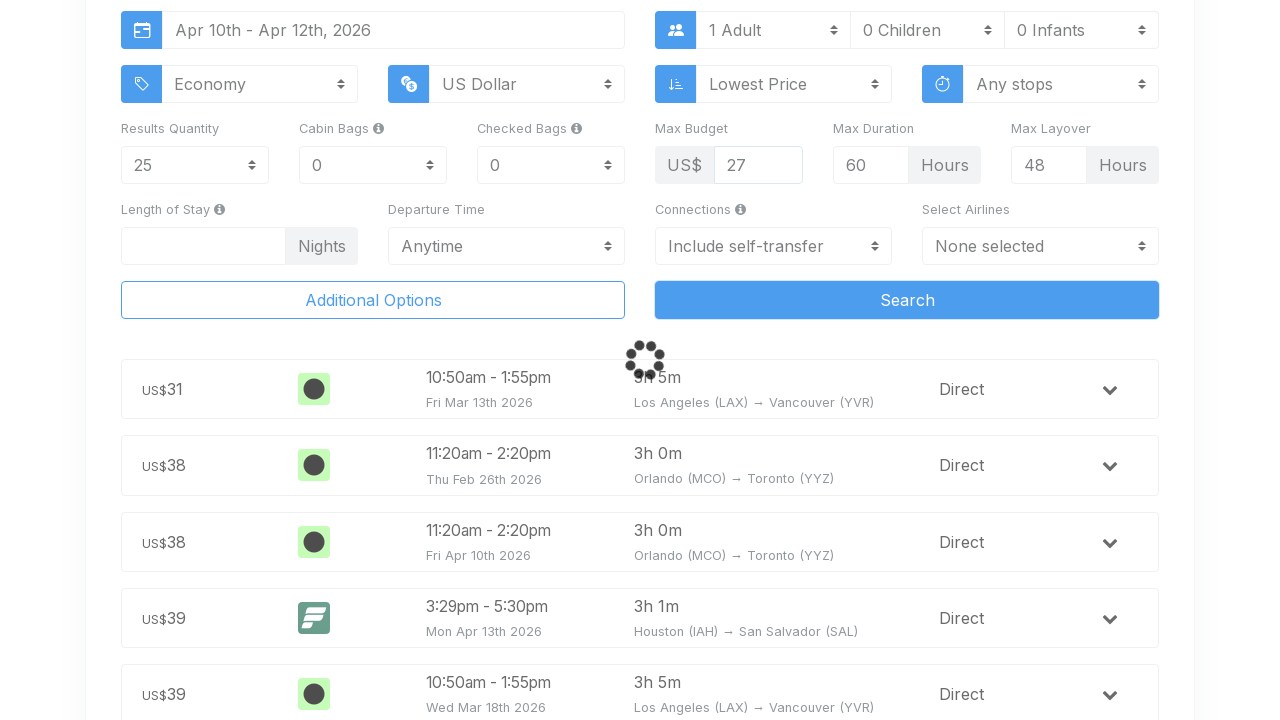

Flight results loaded and displayed
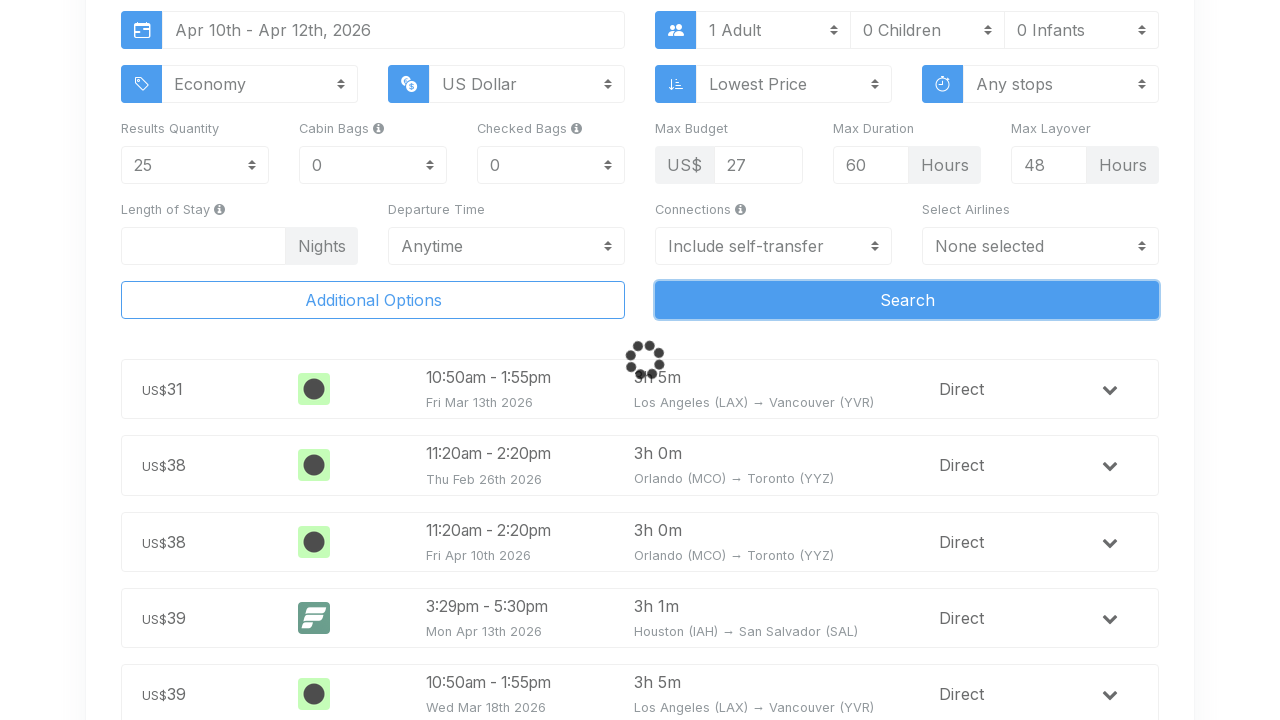

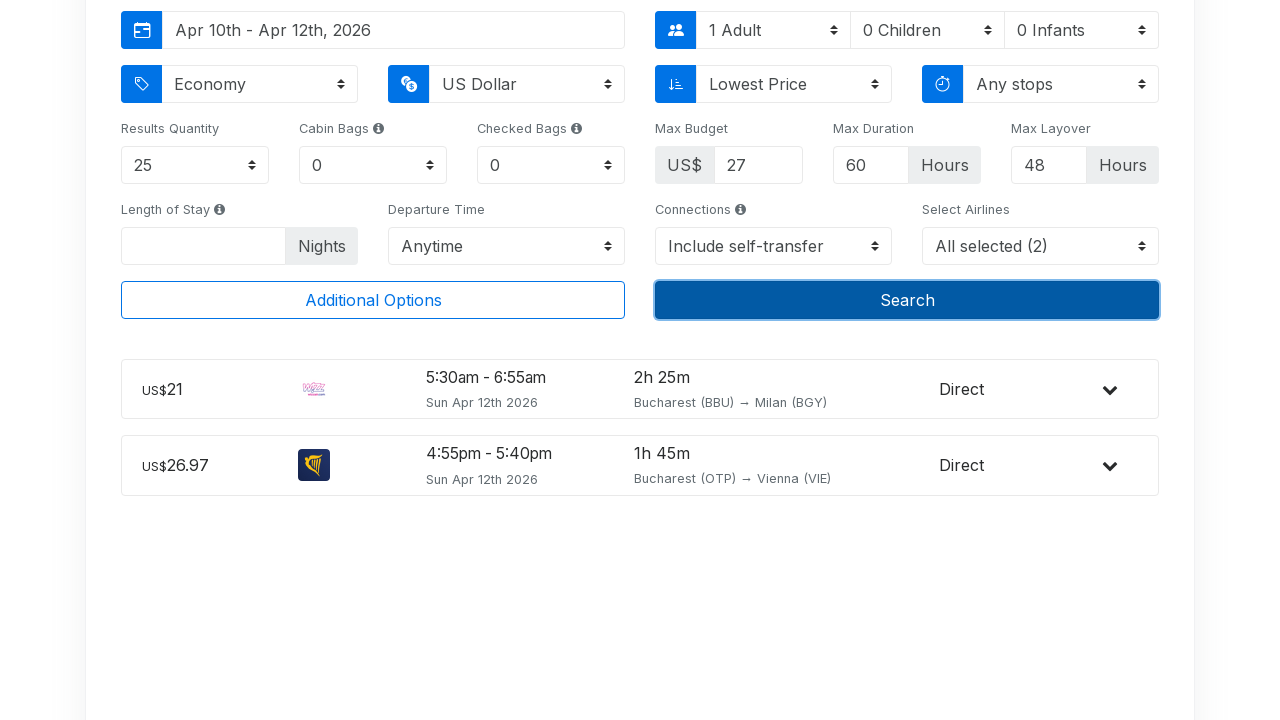